Tests drag and drop functionality by dragging an image element into a target box

Starting URL: https://formy-project.herokuapp.com/dragdrop

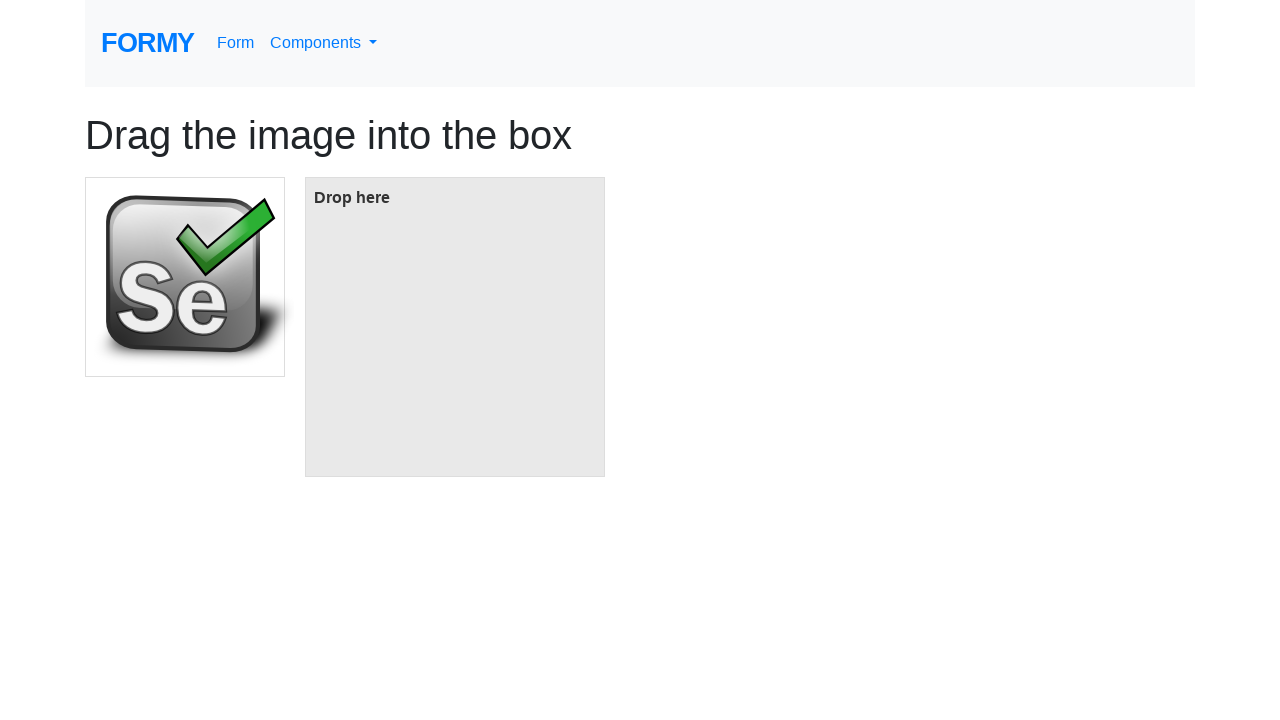

Located the draggable image element
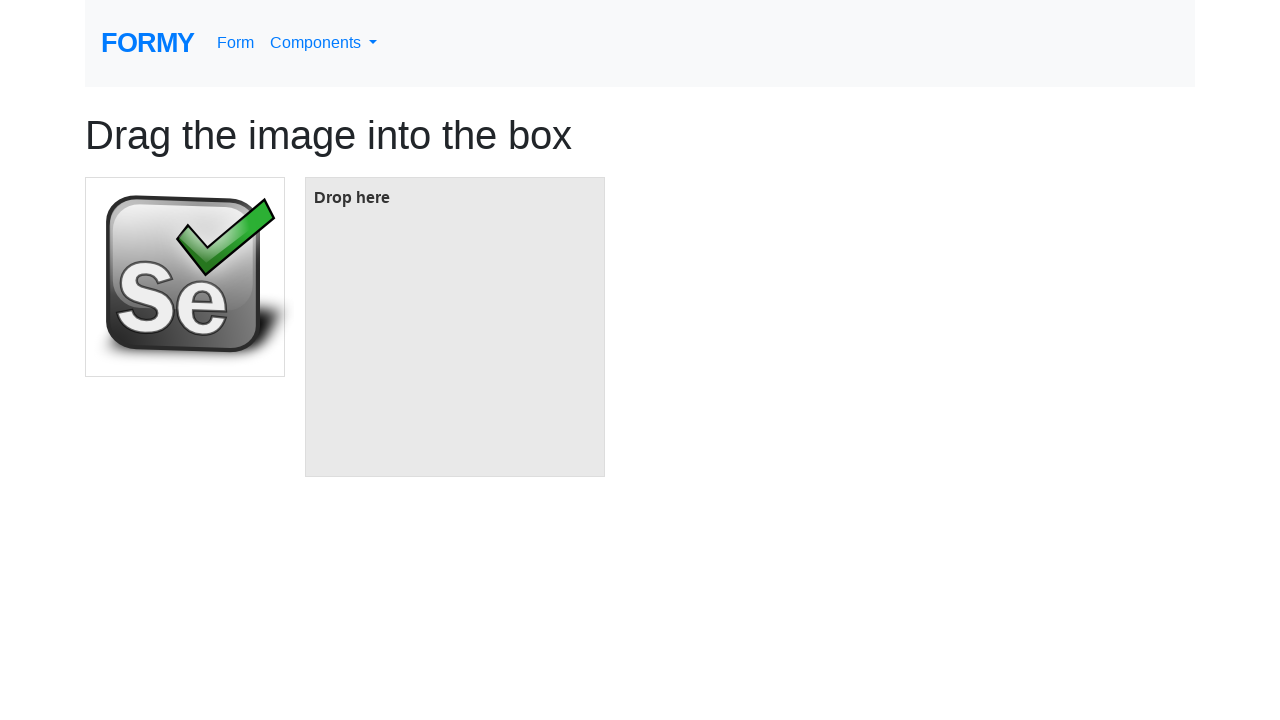

Located the target drop box
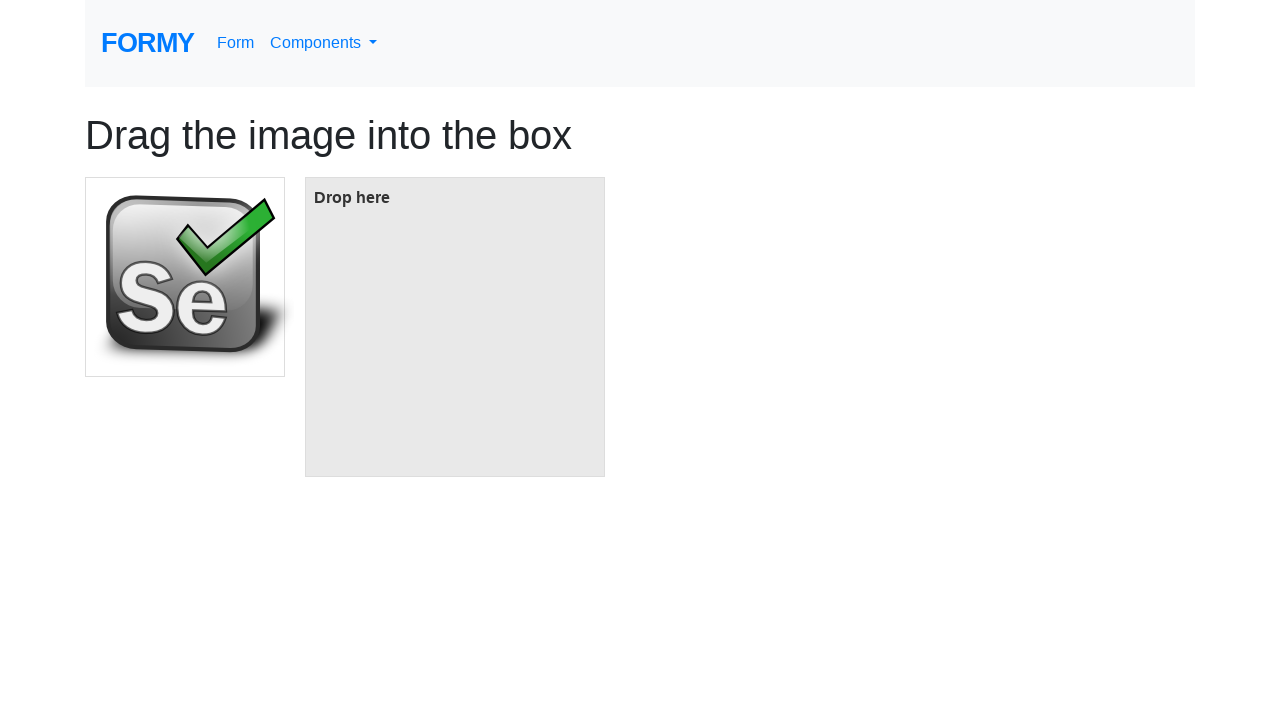

Dragged image element into target box at (455, 327)
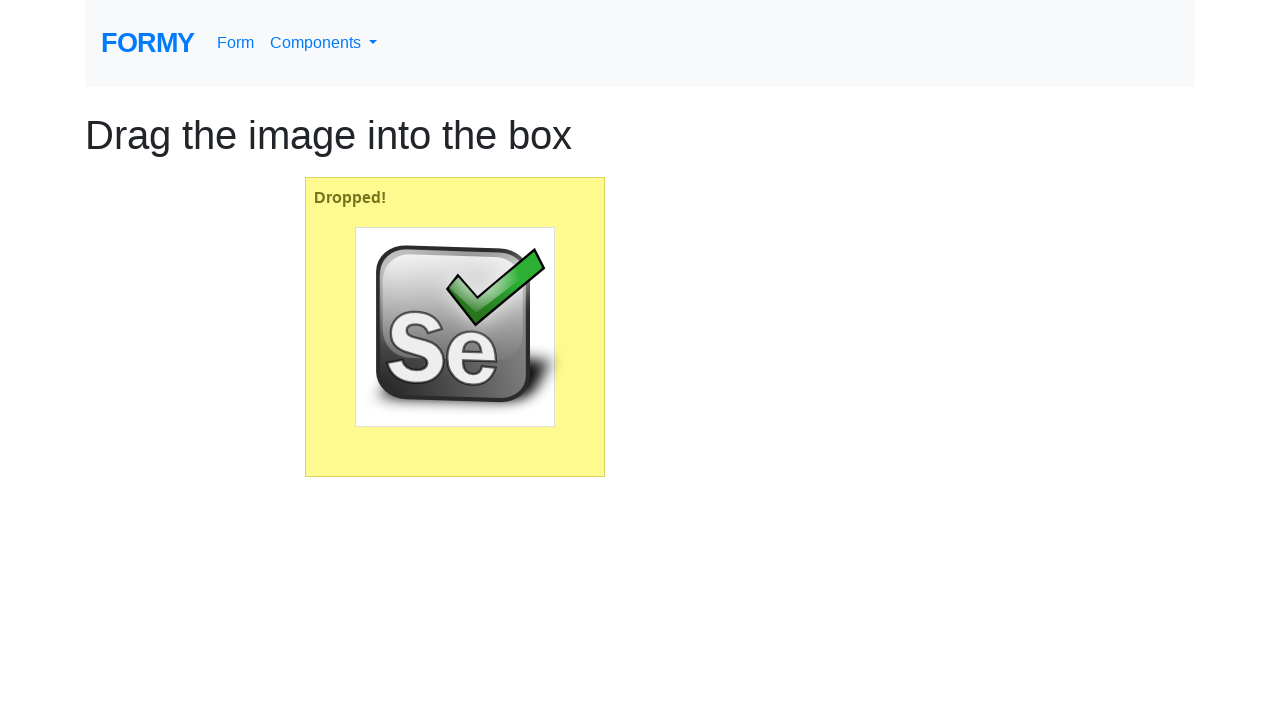

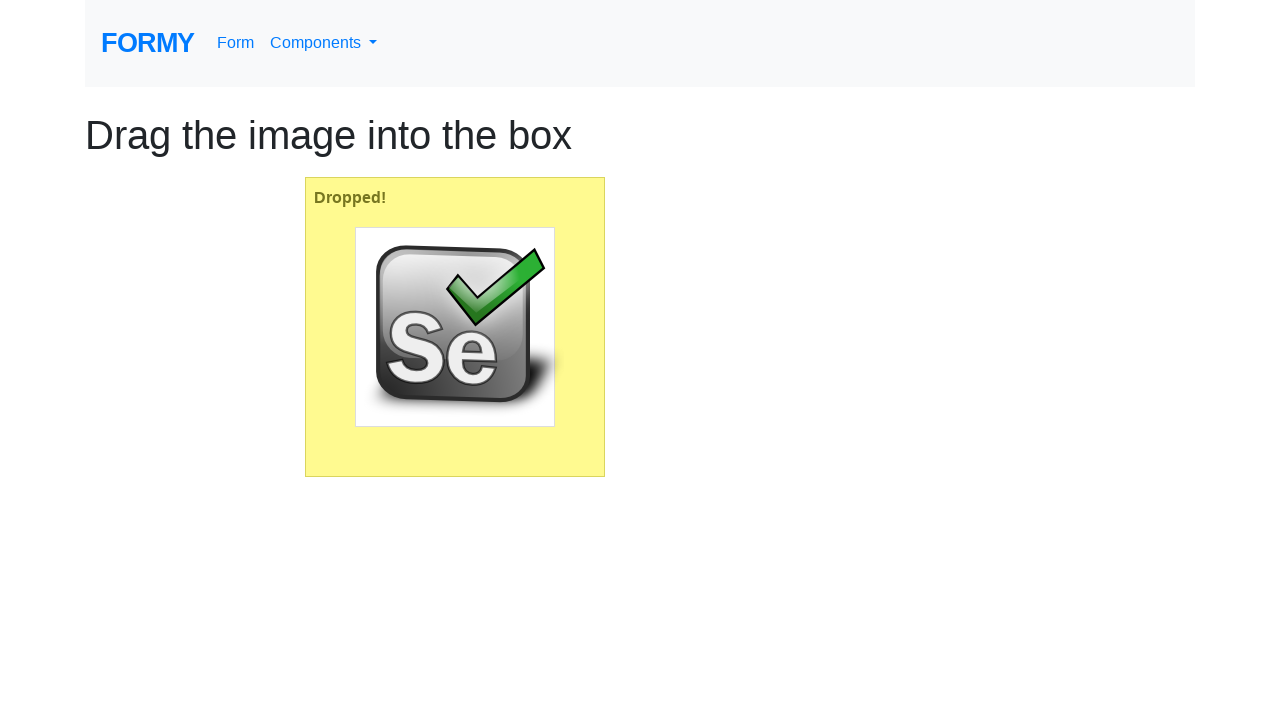